Tests the AngularJS homepage "The Basics" demo by entering a name in the input field and verifying the greeting text updates to display "Hello Julie!"

Starting URL: https://www.angularjs.org

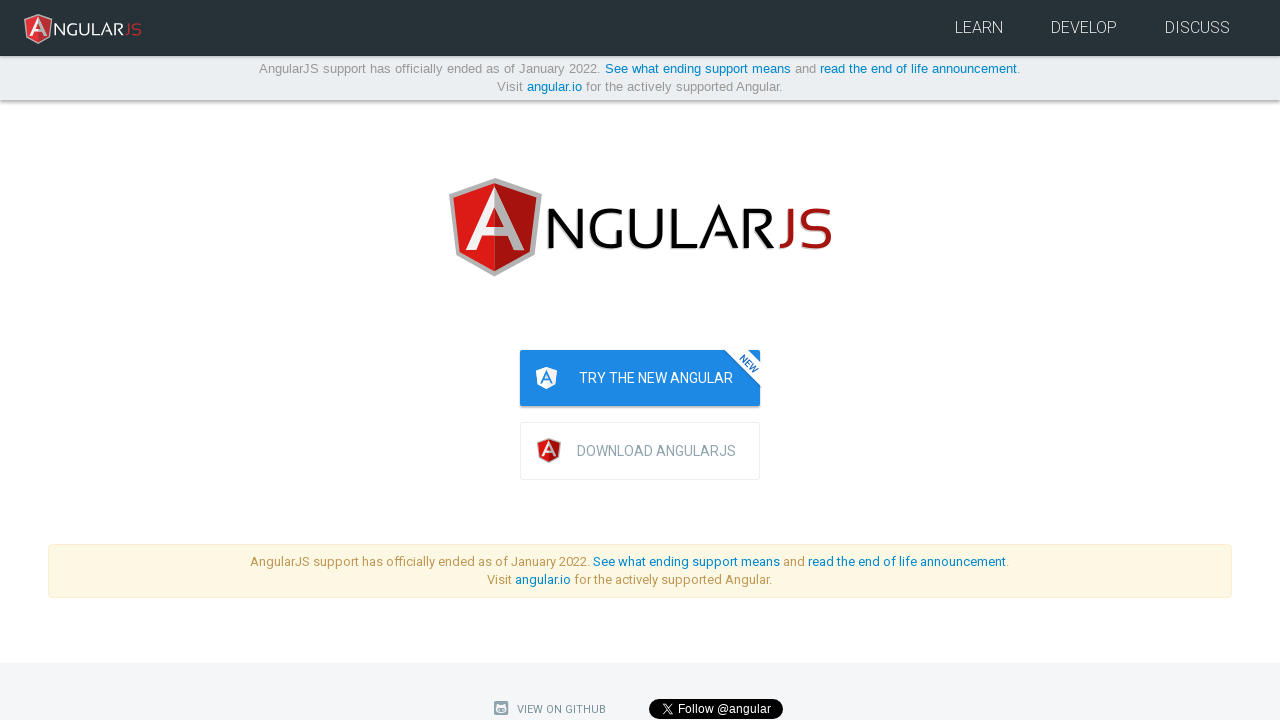

Filled the name input field with 'Julie' on input[ng-model='yourName']
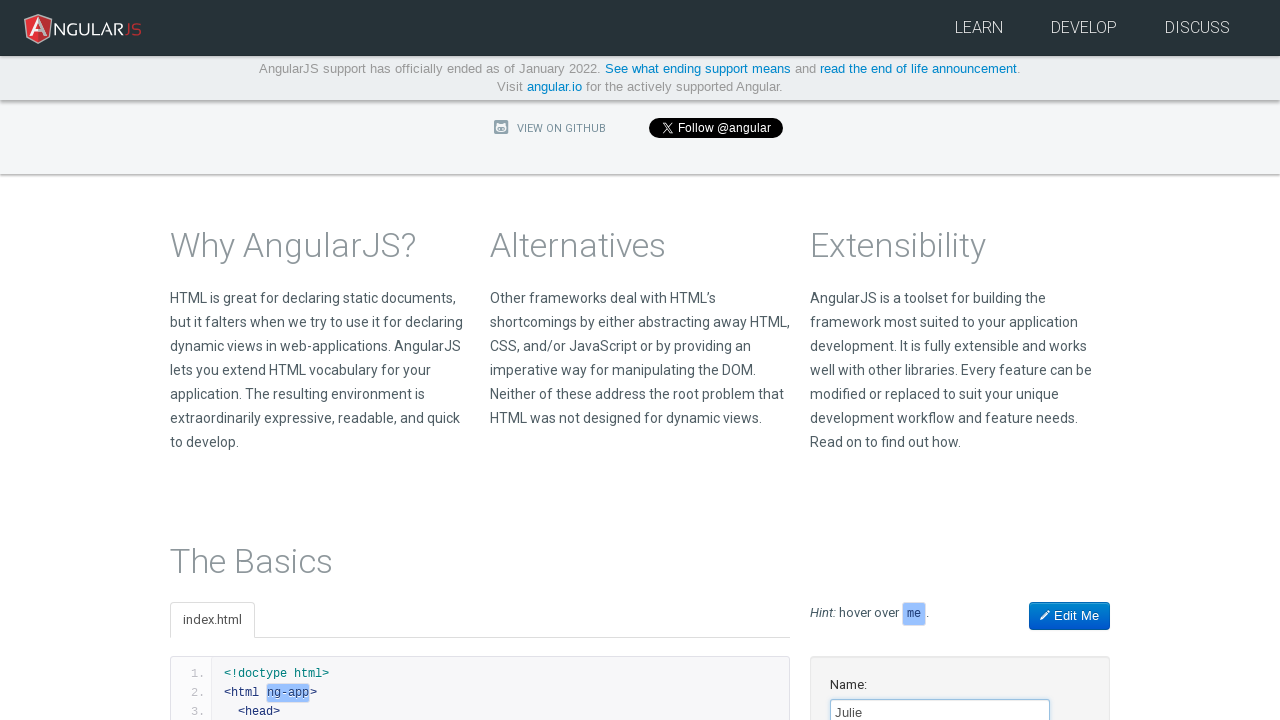

Verified greeting text 'Hello Julie!' appeared
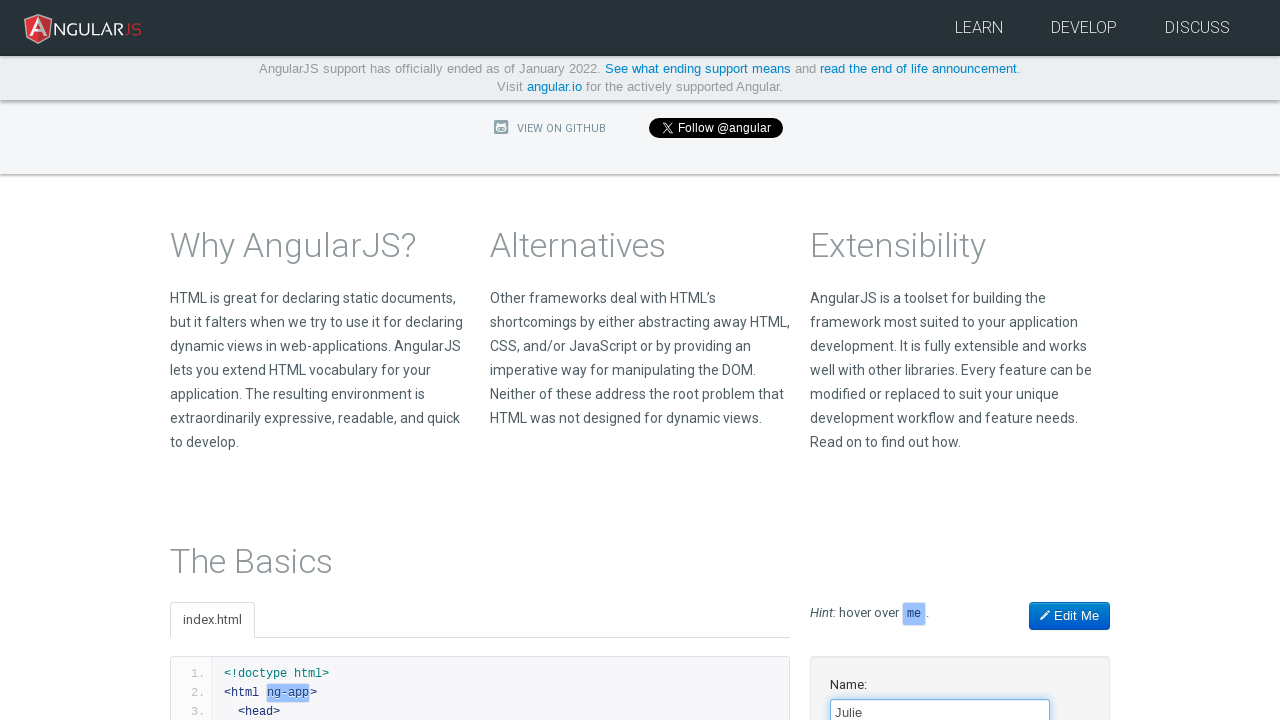

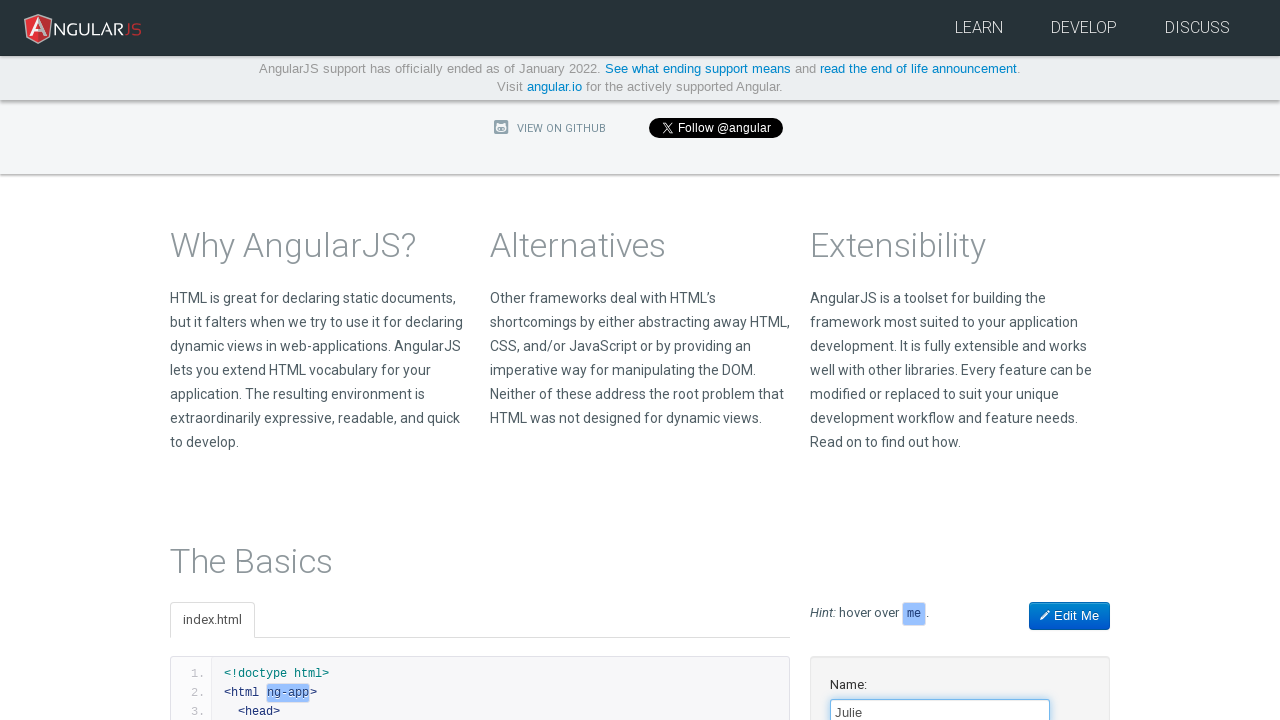